Navigates to Playwright documentation, clicks the "Get started" link, and verifies the Installation heading is visible

Starting URL: https://playwright.dev/

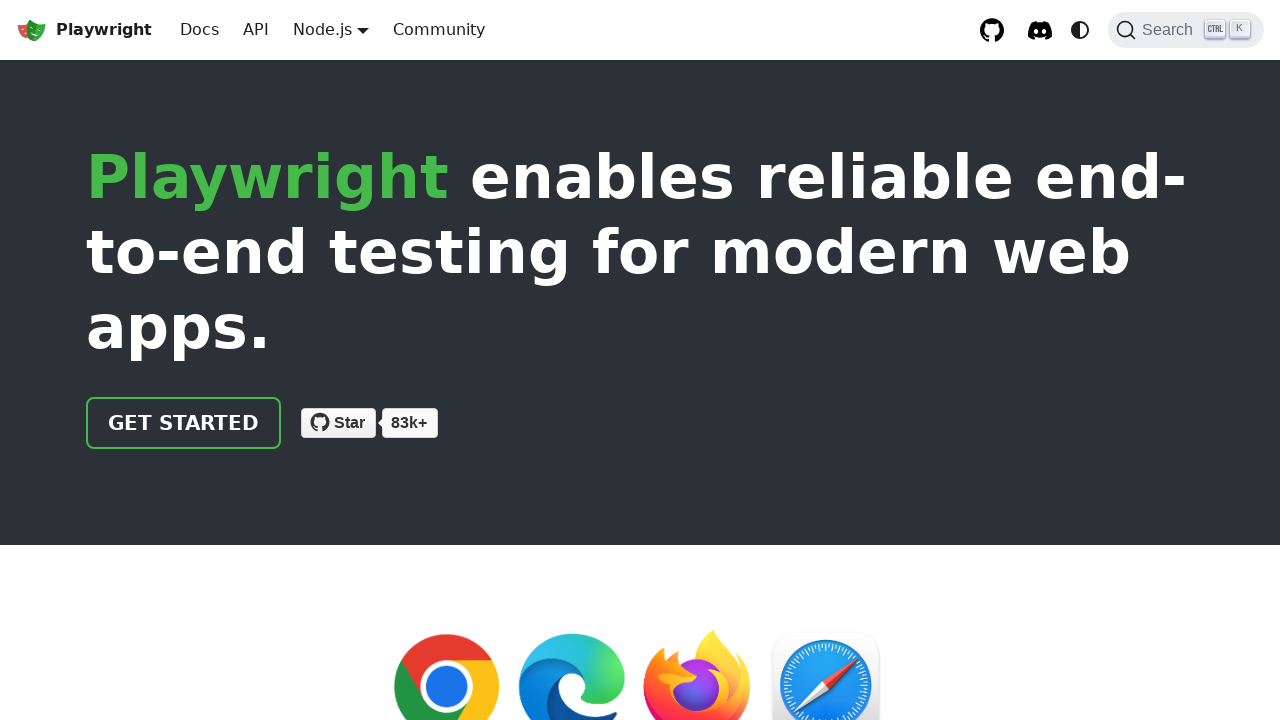

Clicked the 'Get started' link at (184, 423) on internal:text="Get started"i
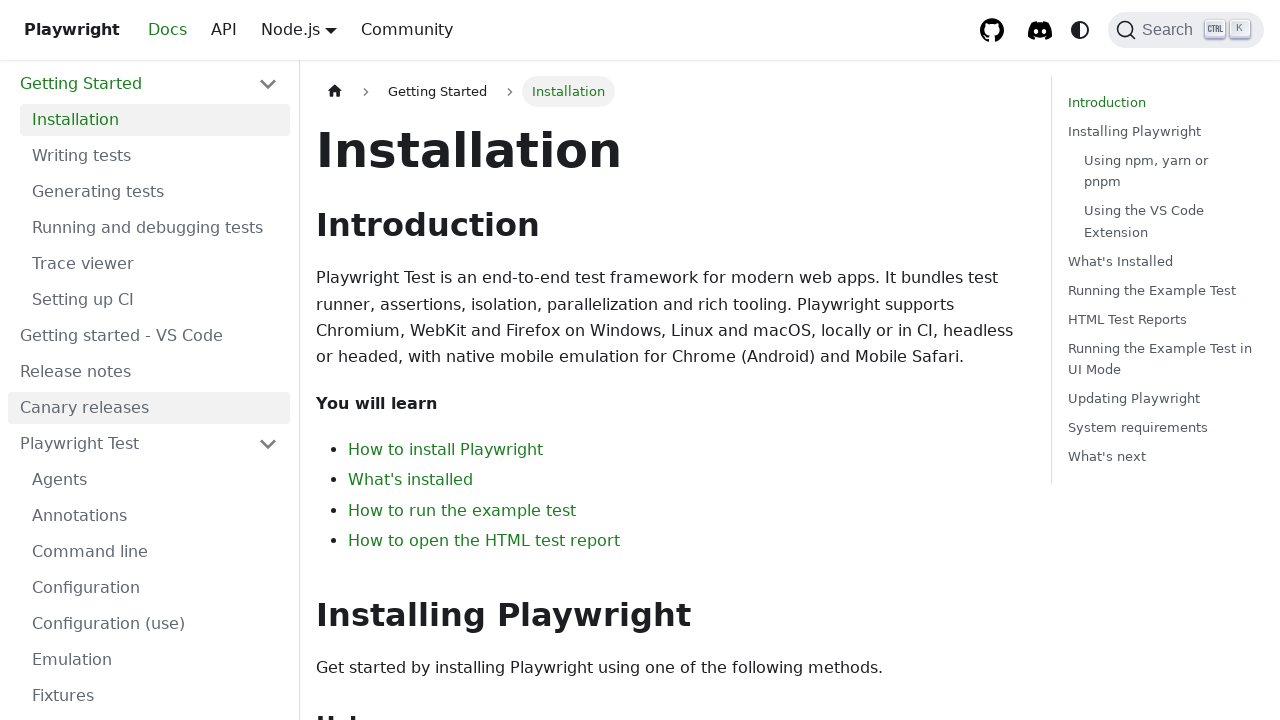

Verified Installation heading is visible
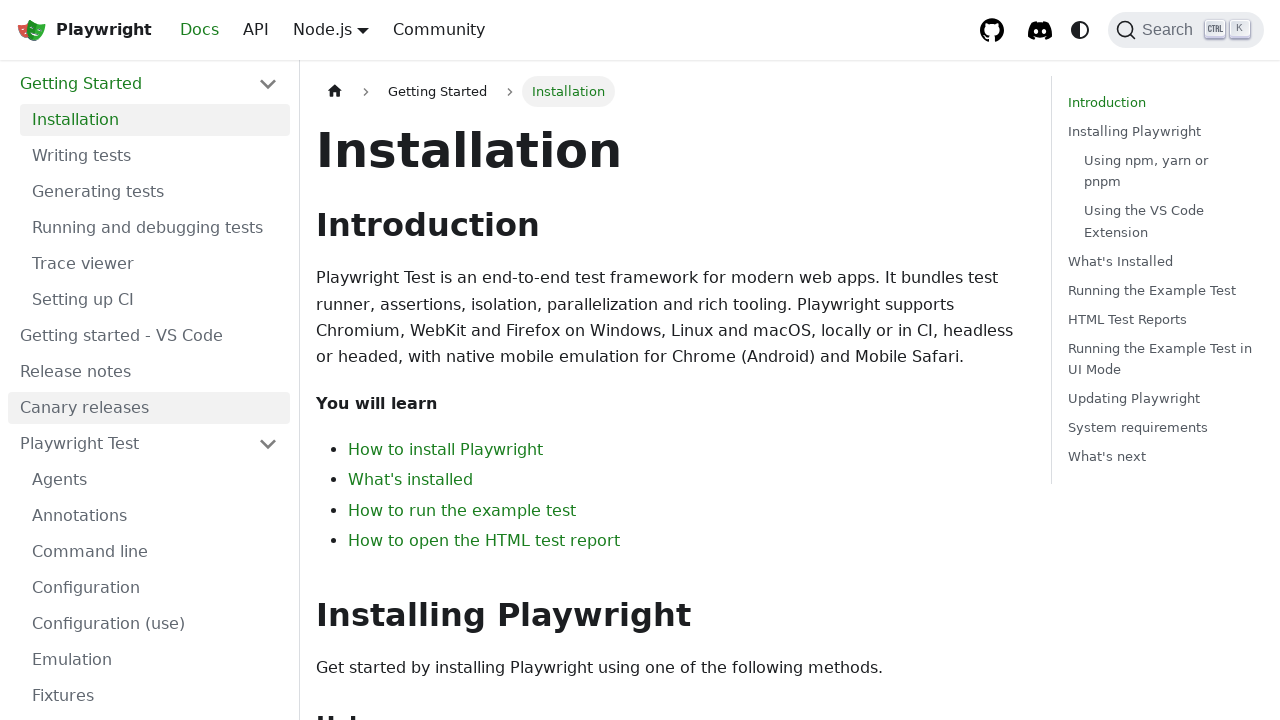

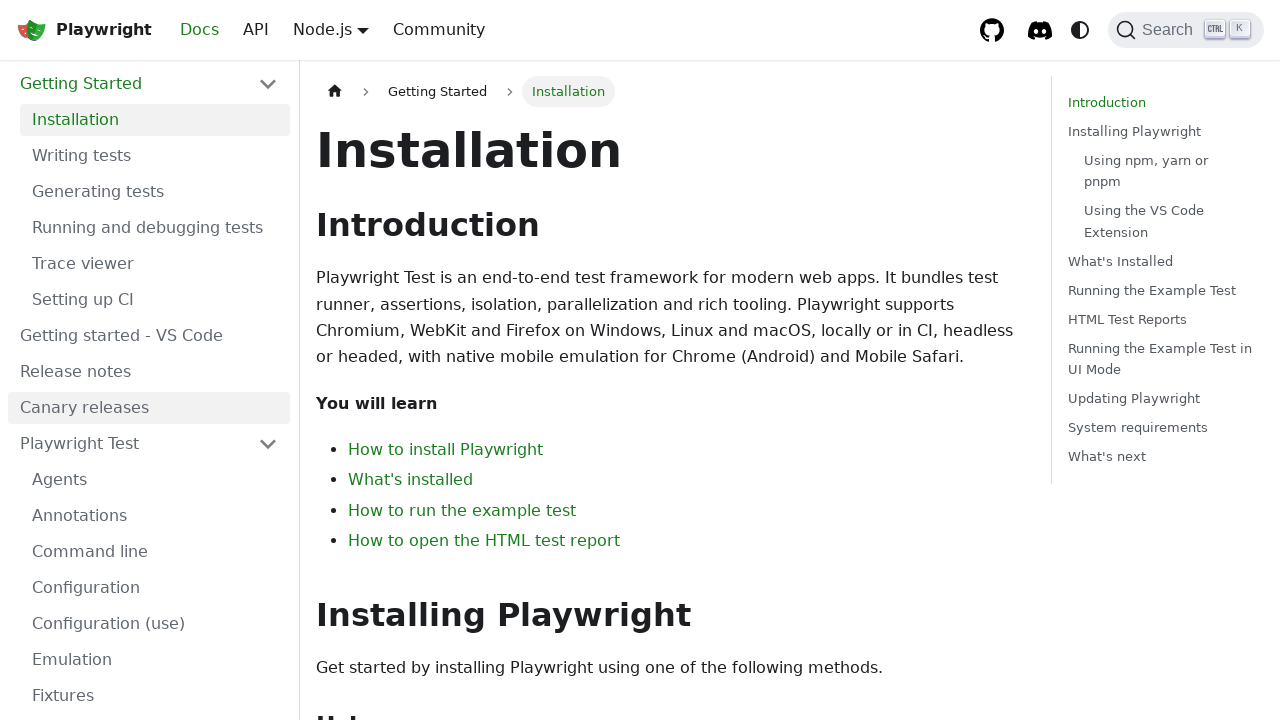